Verifies and validates the name label on the practice form

Starting URL: https://demoqa.com/automation-practice-form

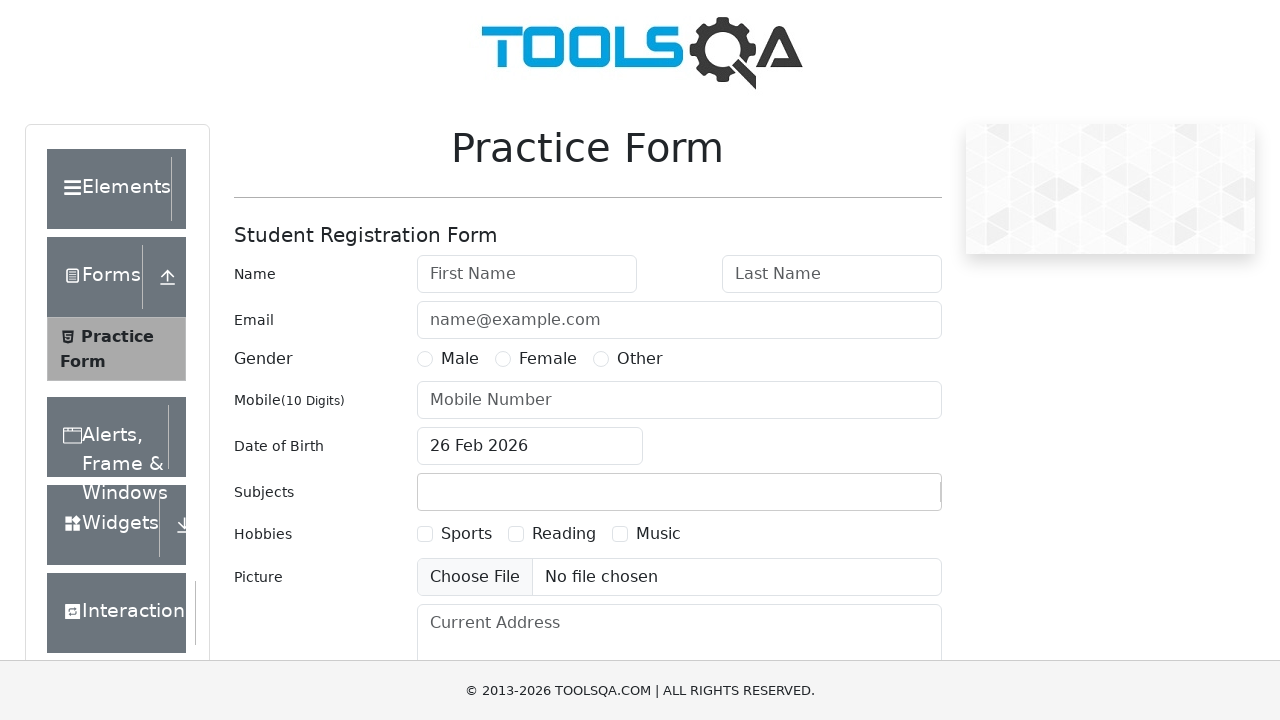

Waited for name label element to load on practice form
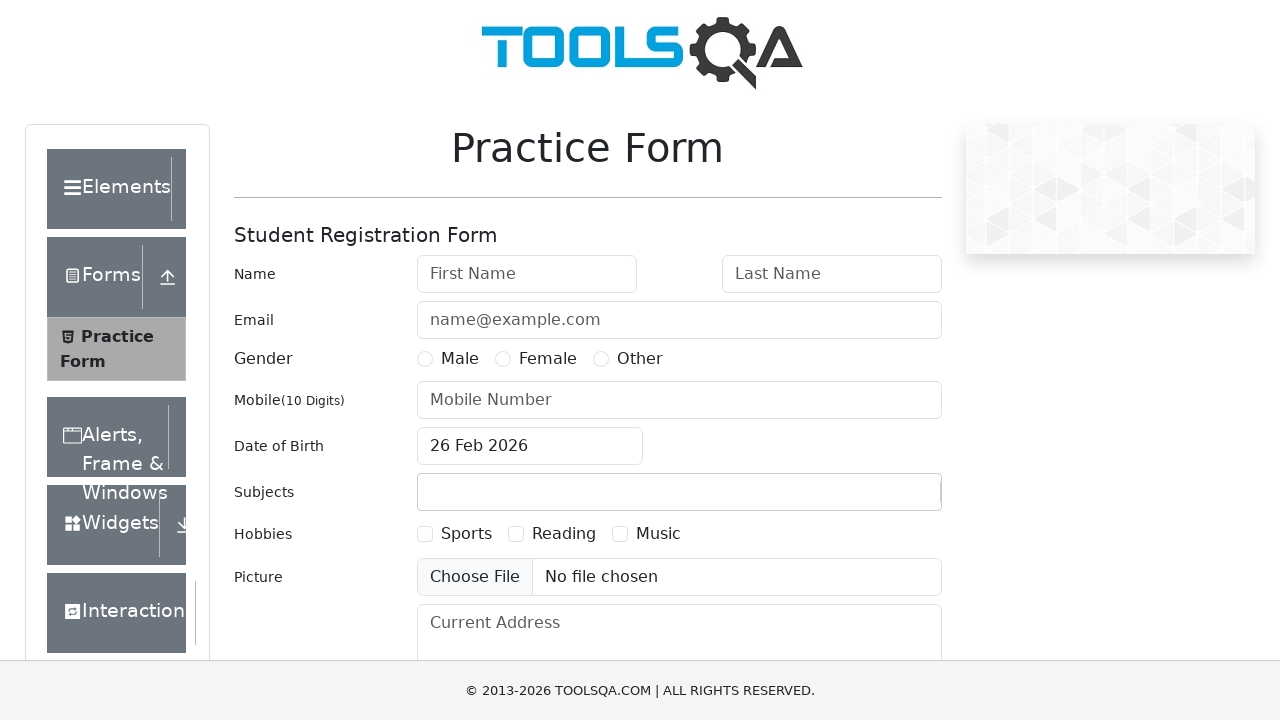

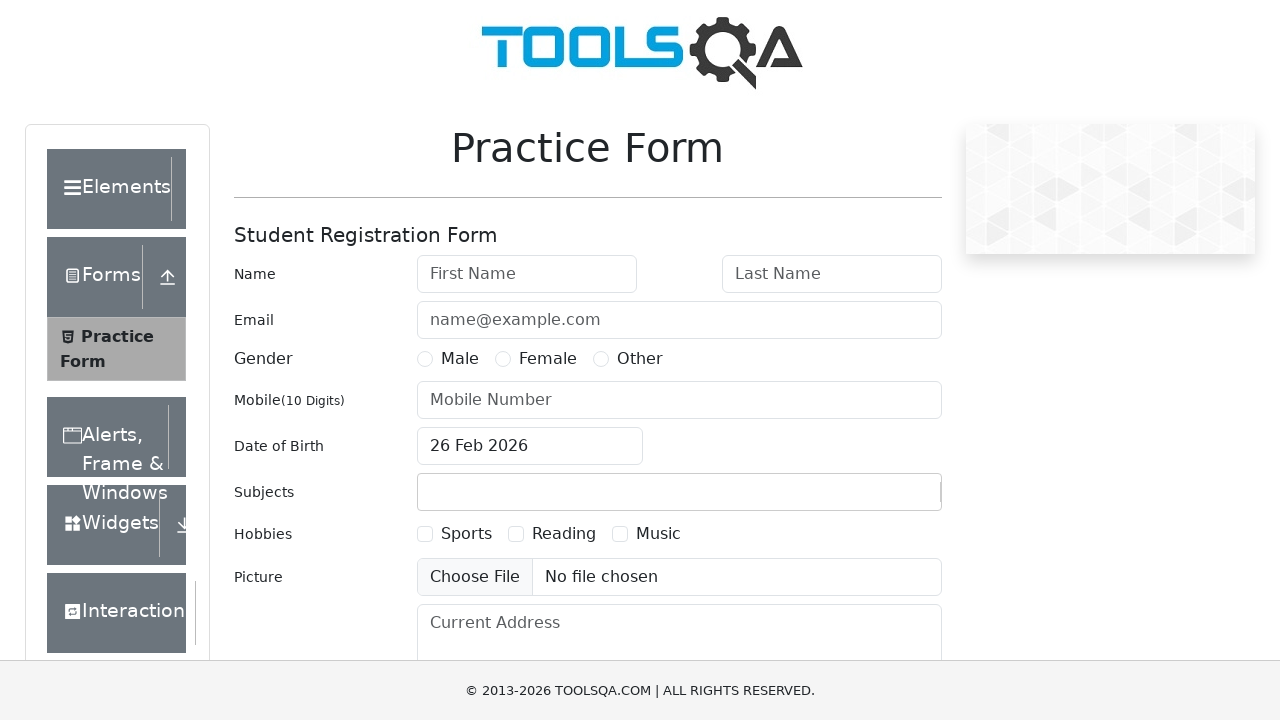